Tests keyboard events by entering an address, selecting all text with Ctrl+A, copying with Ctrl+C, and pasting into another field with Ctrl+V

Starting URL: https://demoqa.com/text-box

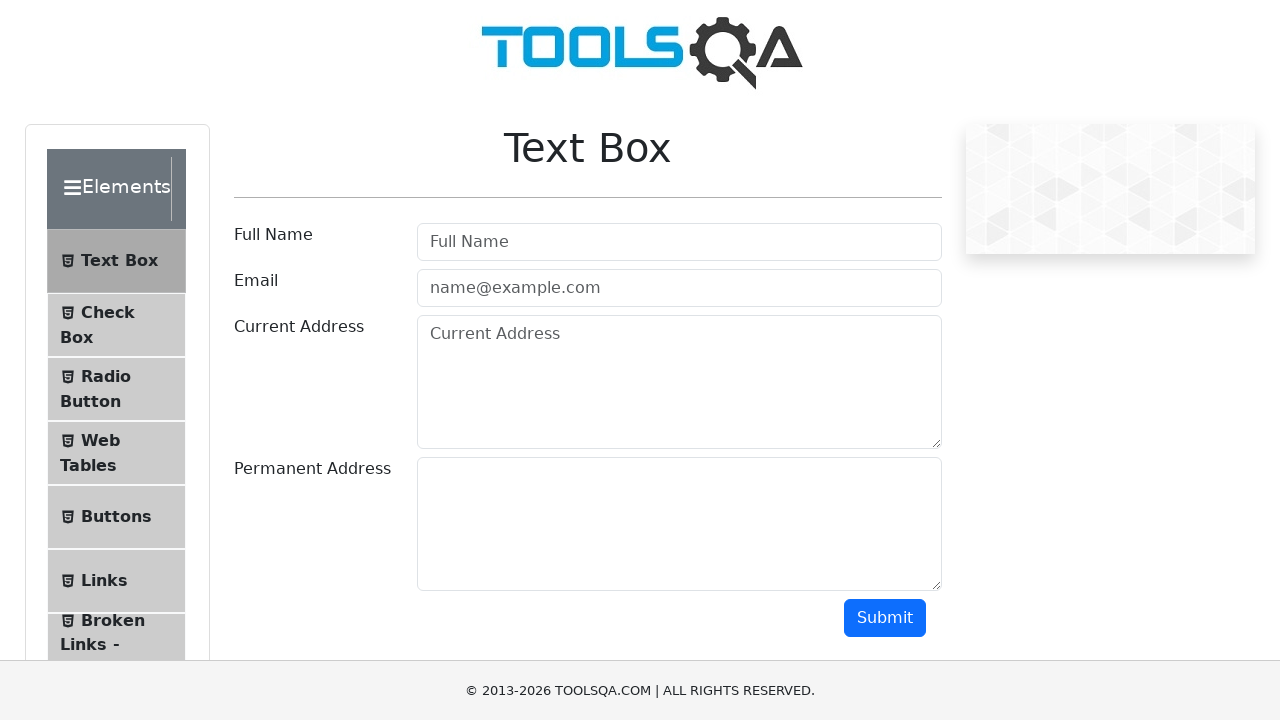

Entered address '43 School Lane London EC71 9GO' in Current Address field on #currentAddress
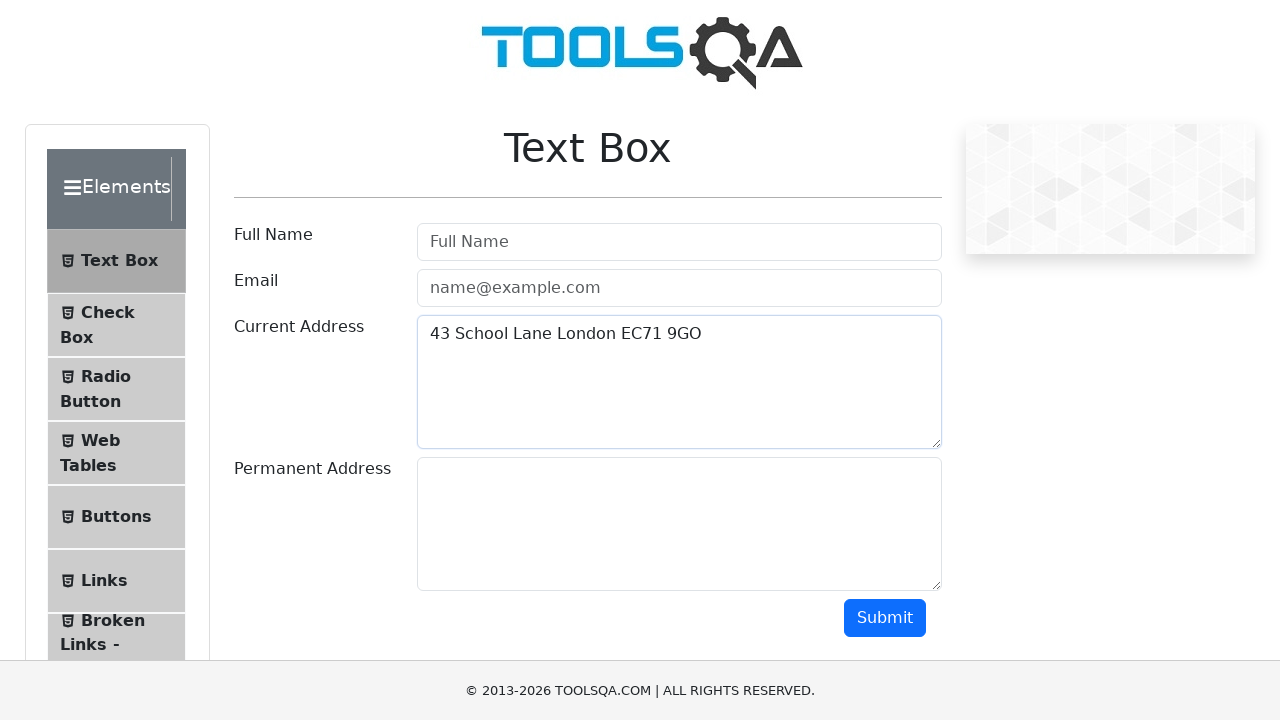

Selected all text in Current Address field using Ctrl+A on #currentAddress
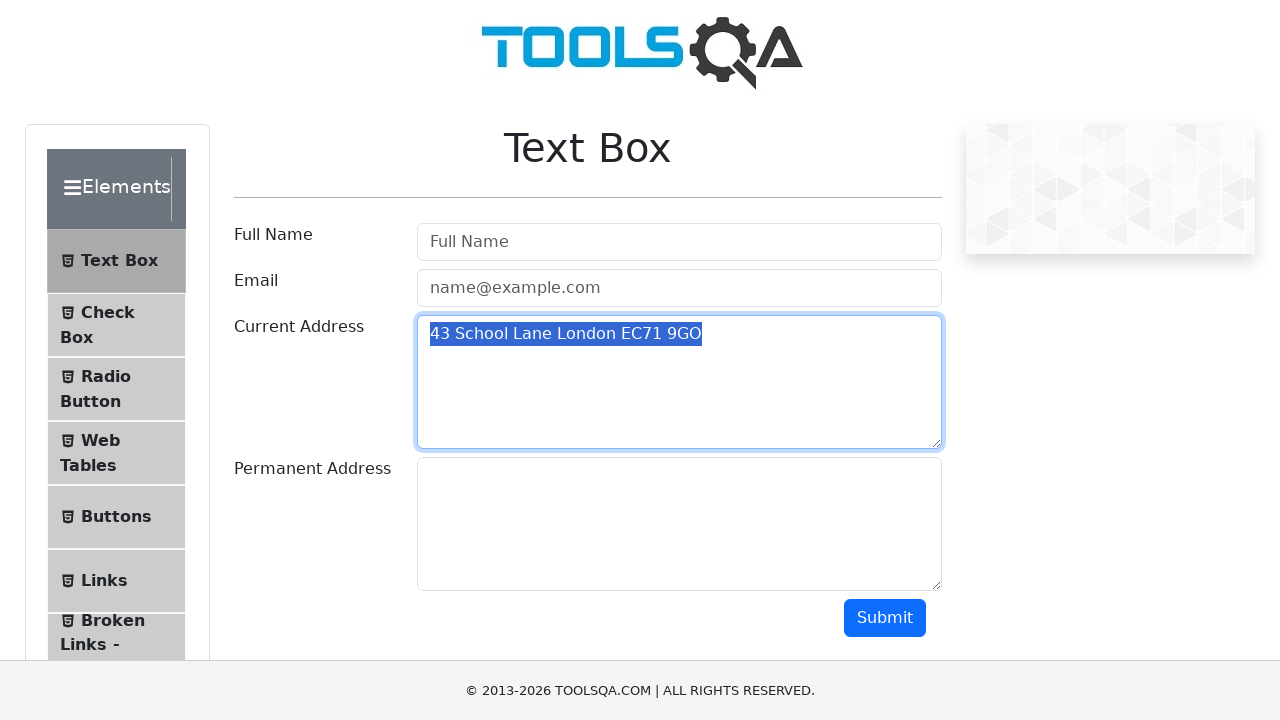

Copied selected text from Current Address field using Ctrl+C on #currentAddress
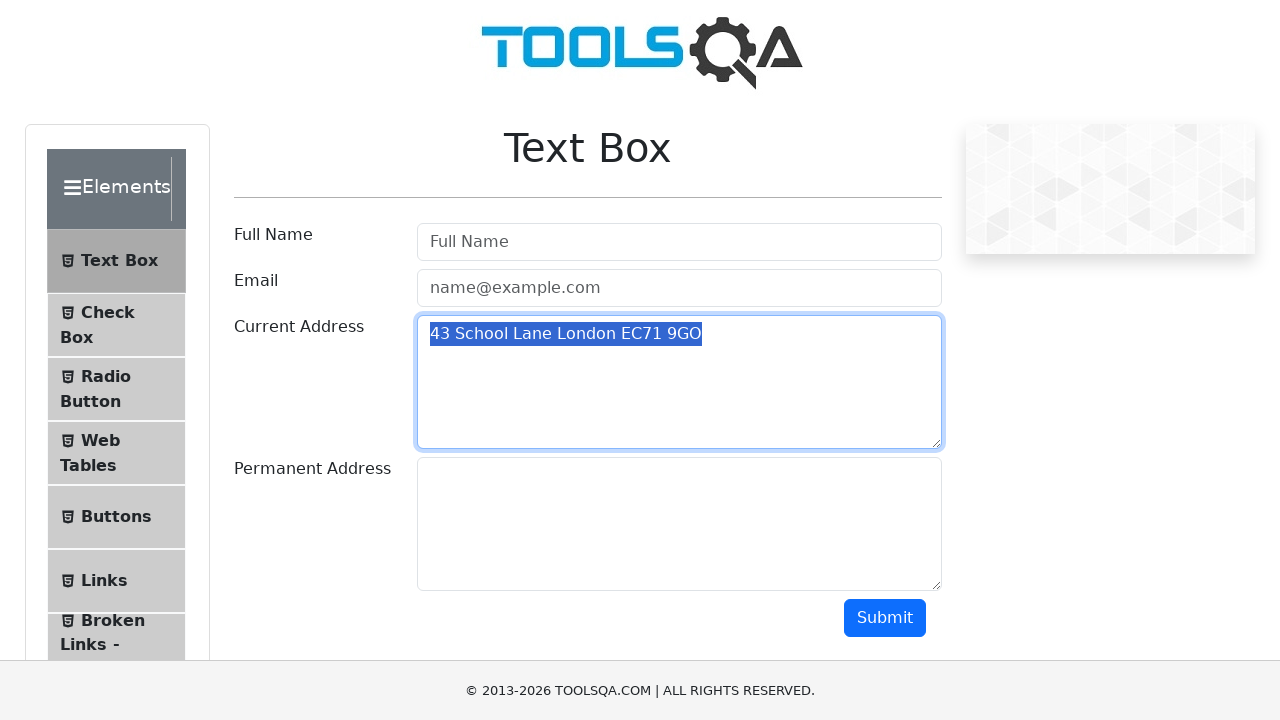

Pressed Tab to move focus to Permanent Address field on #currentAddress
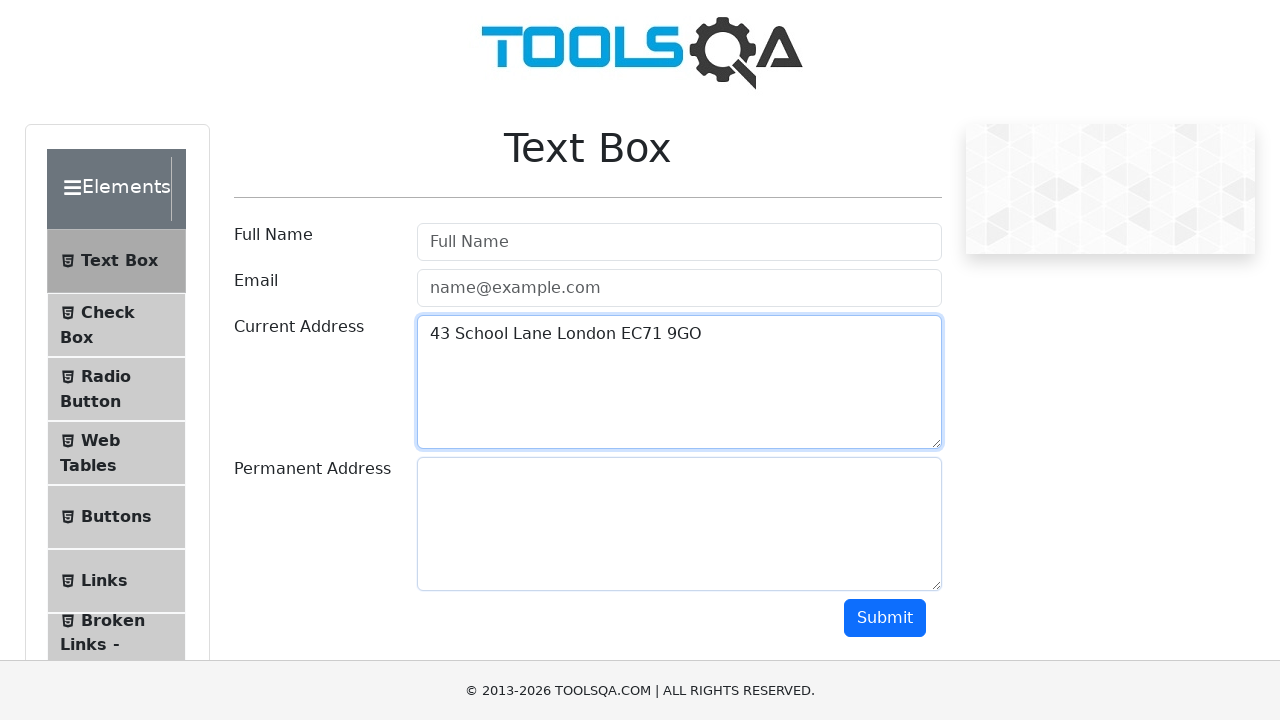

Pasted address into Permanent Address field using Ctrl+V on #permanentAddress
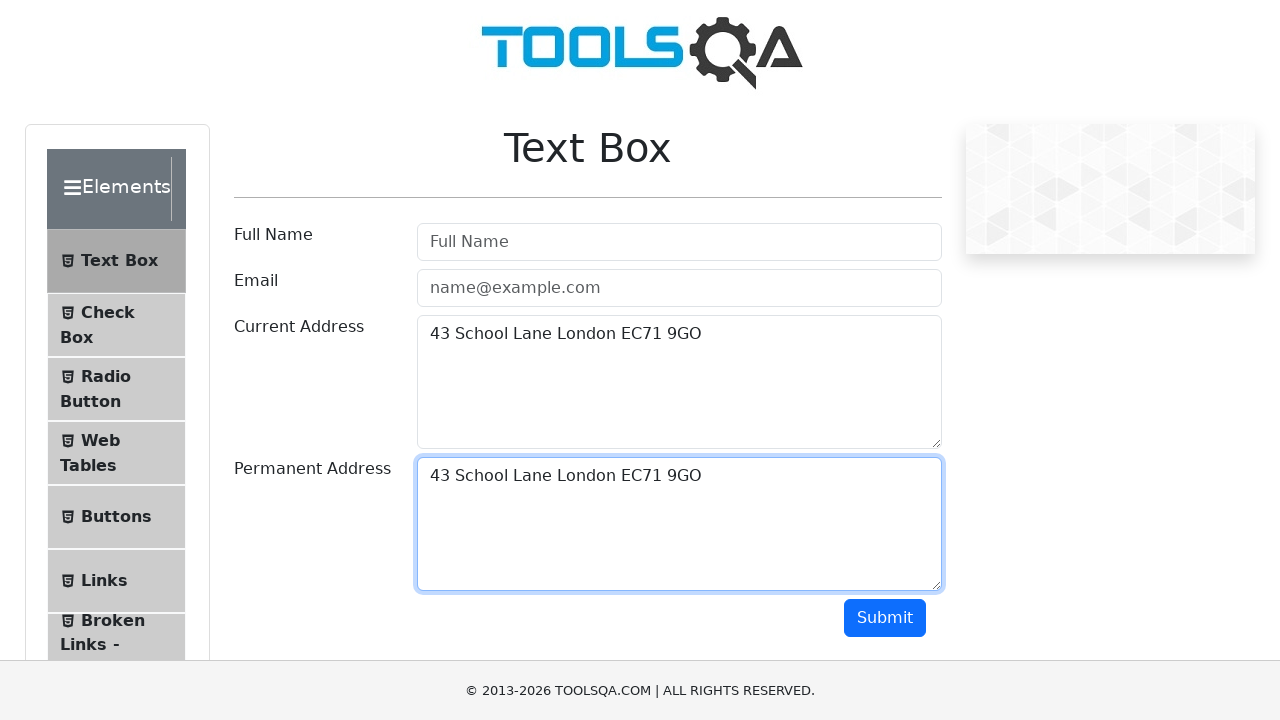

Waited 1 second for paste operation to complete
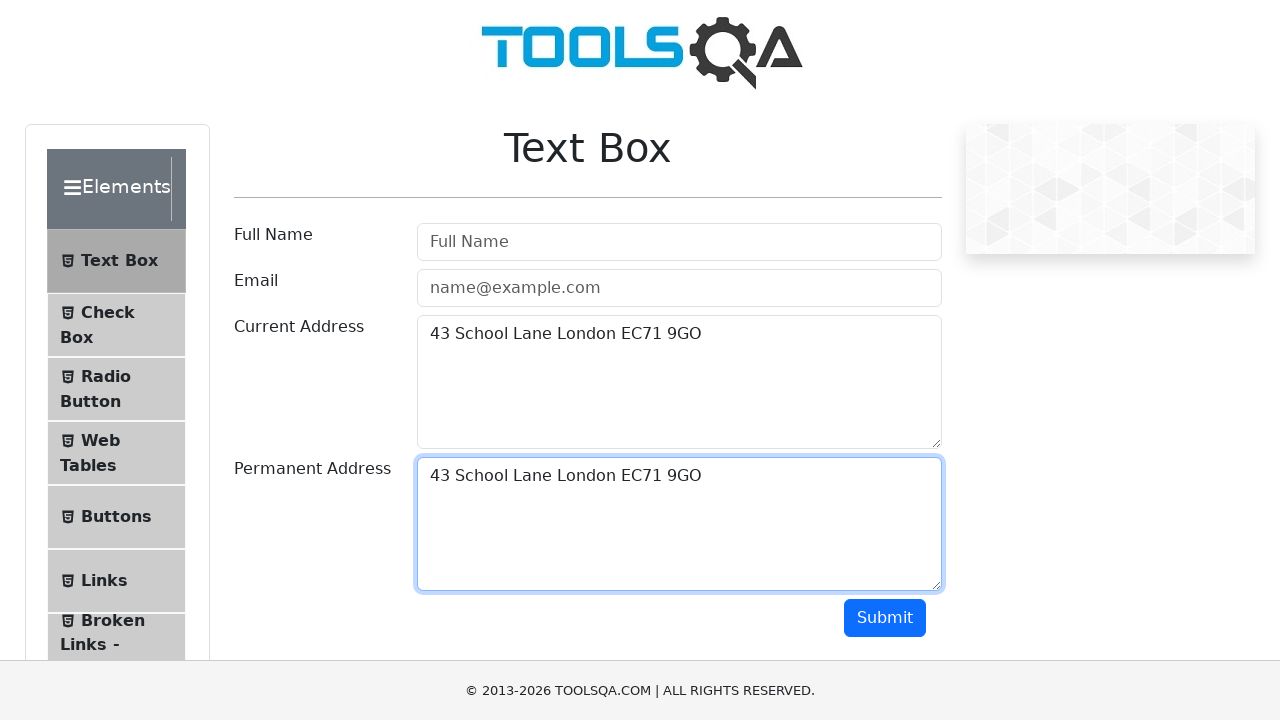

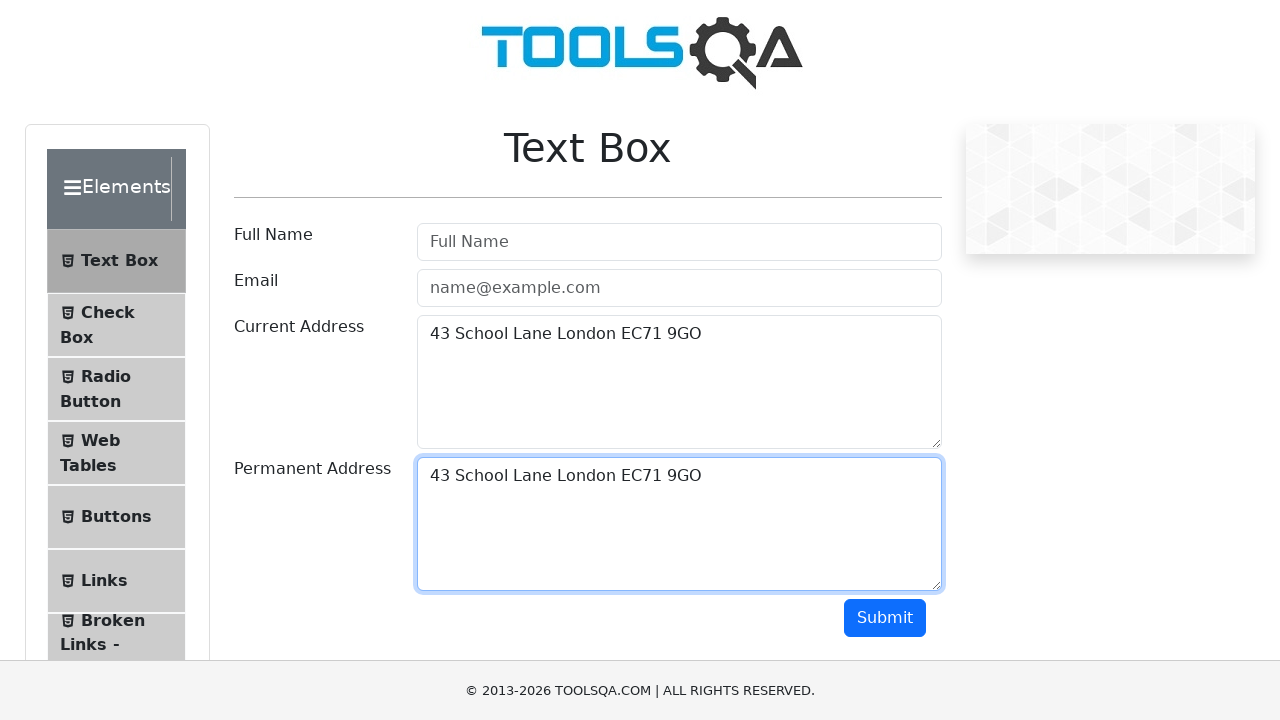